Tests a registration form by filling out all fields including personal info, date of birth, subjects, hobbies, address, and state/city dropdowns, then verifies the submission

Starting URL: https://demoqa.com/automation-practice-form

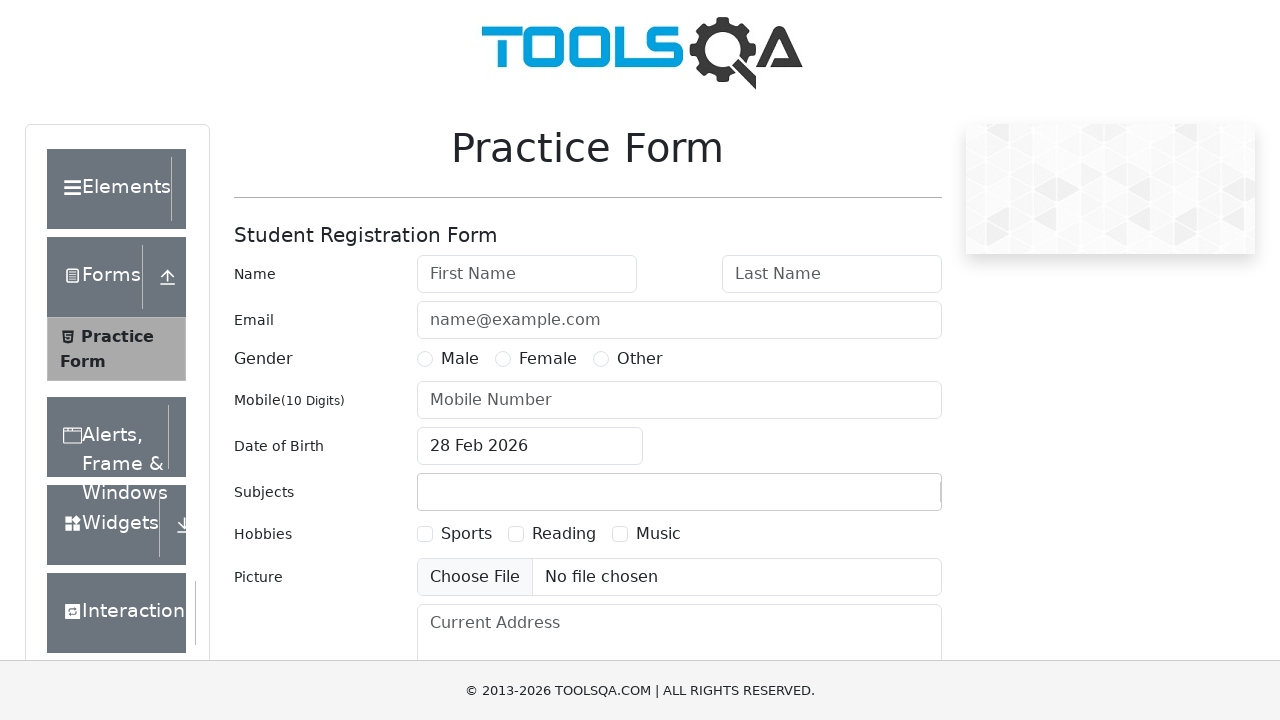

Filled first name field with 'Igor' on #firstName
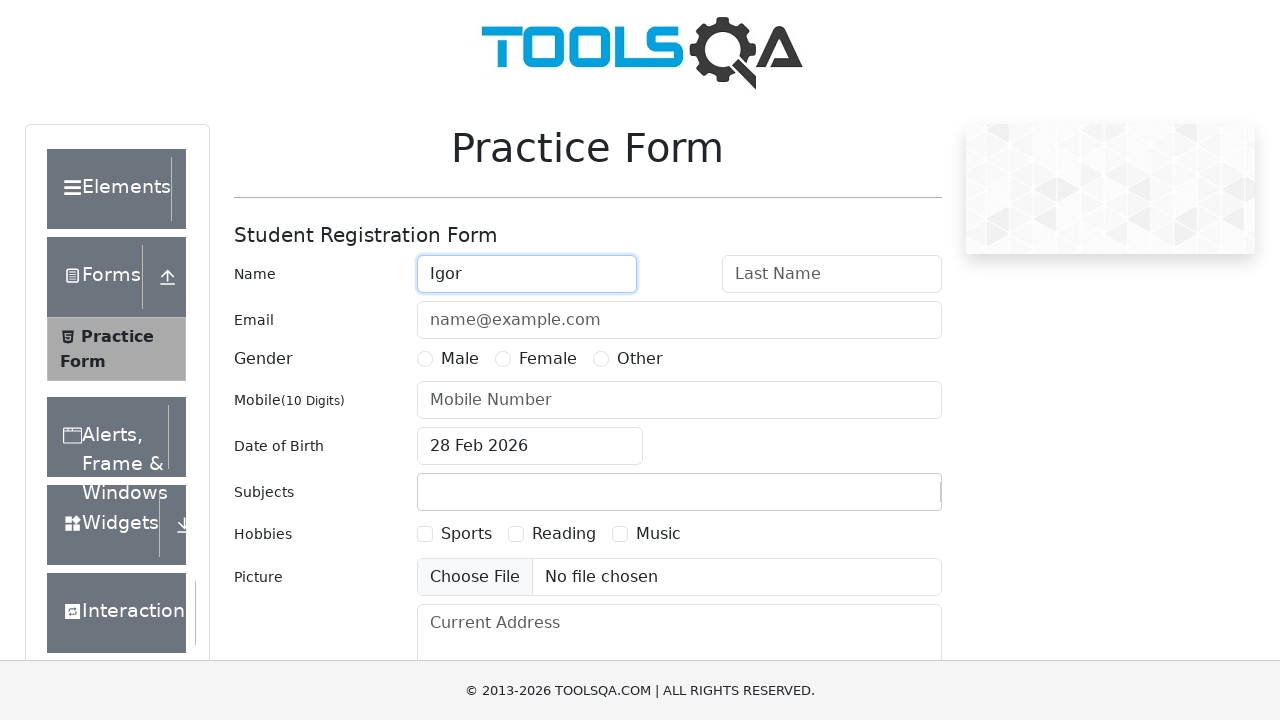

Filled last name field with 'Zvyagintsev' on #lastName
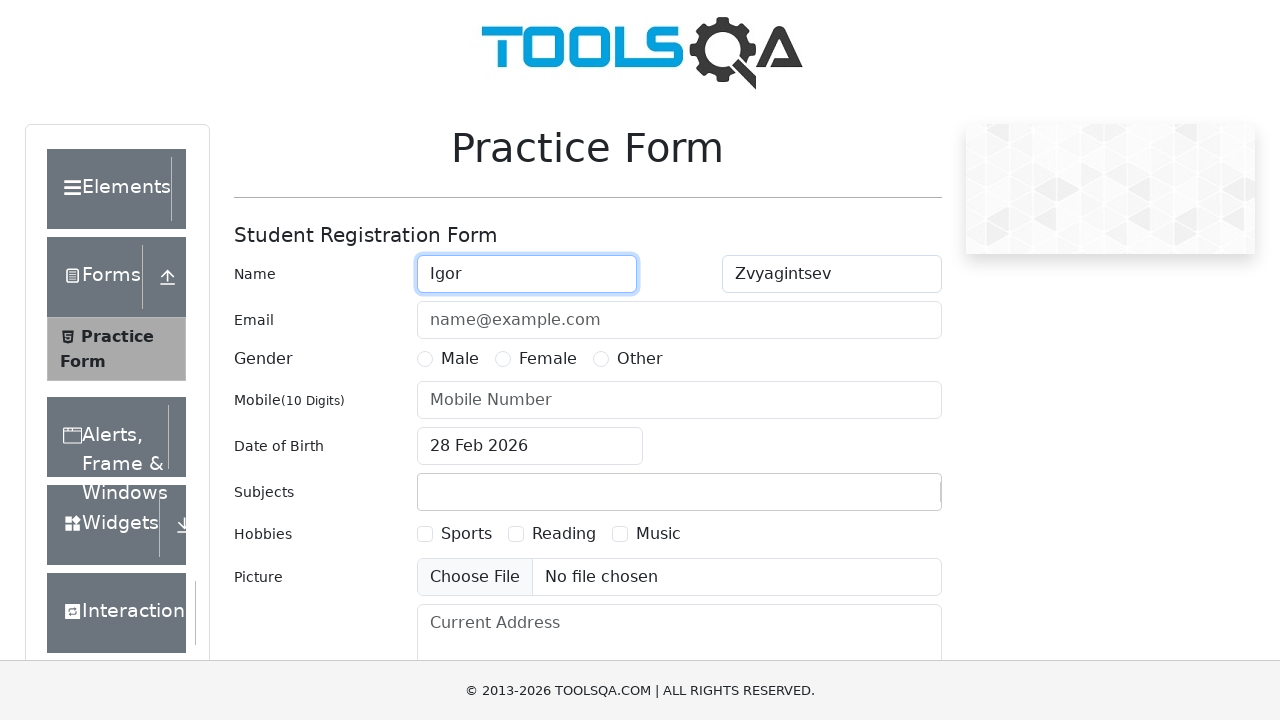

Filled email field with 'zvyagintsevis@yandex.ru' on #userEmail
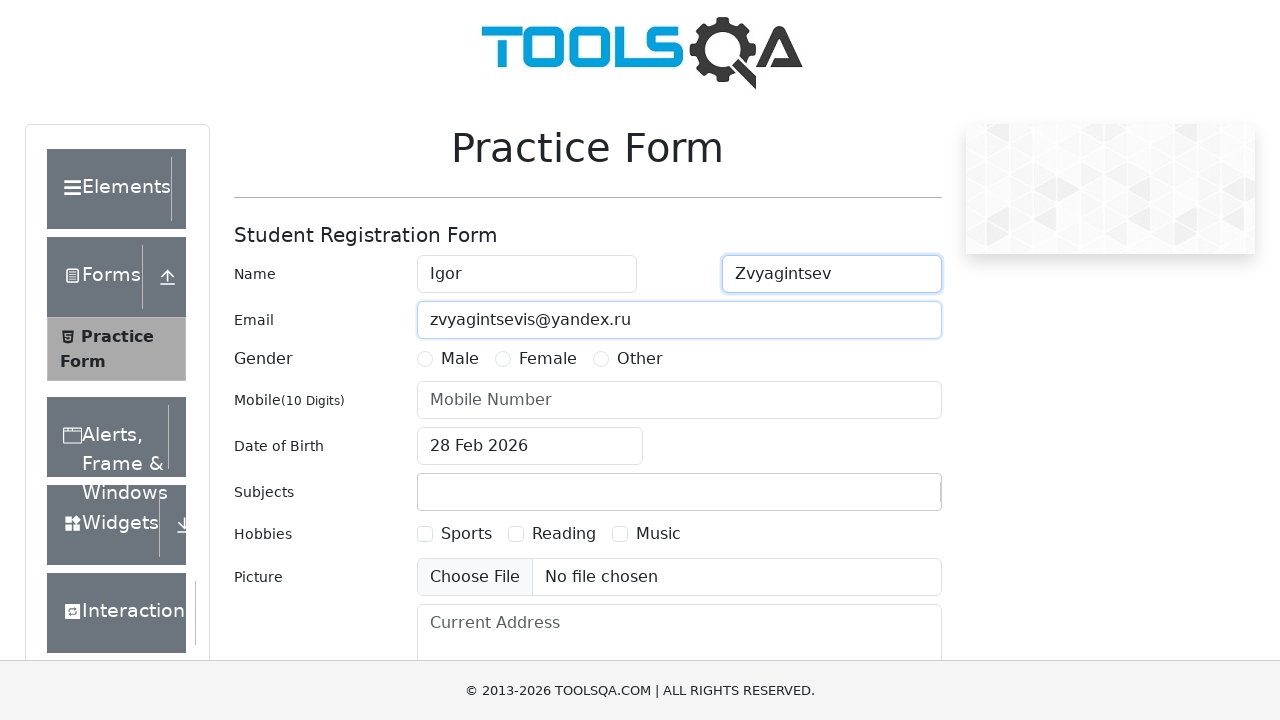

Selected Male gender option at (460, 359) on label[for='gender-radio-1']
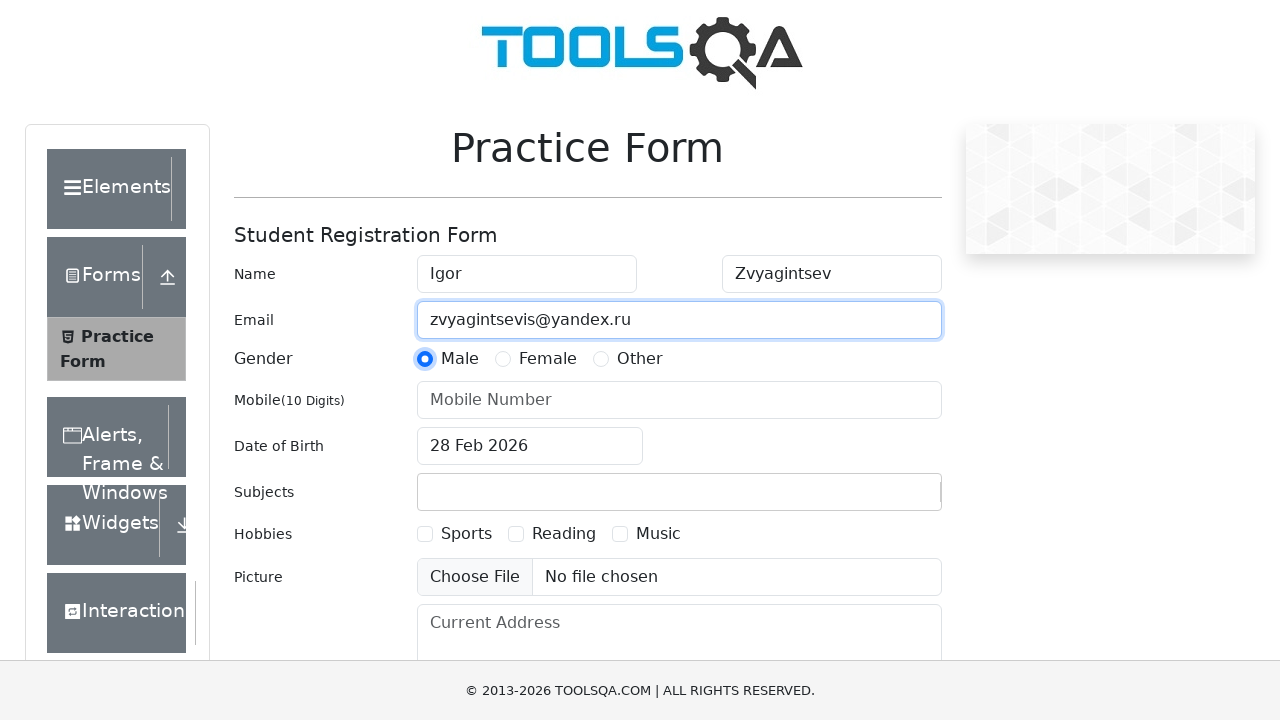

Filled mobile number field with '1234567890' on #userNumber
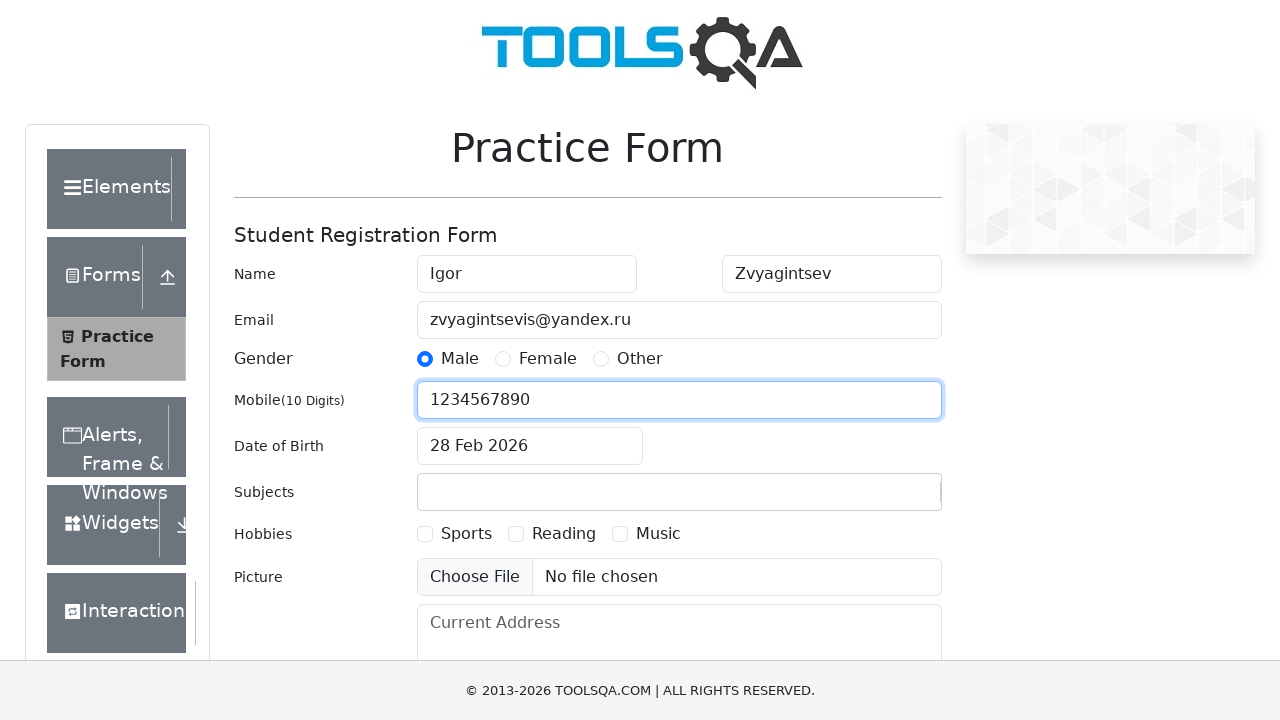

Clicked on date of birth input field at (530, 446) on #dateOfBirthInput
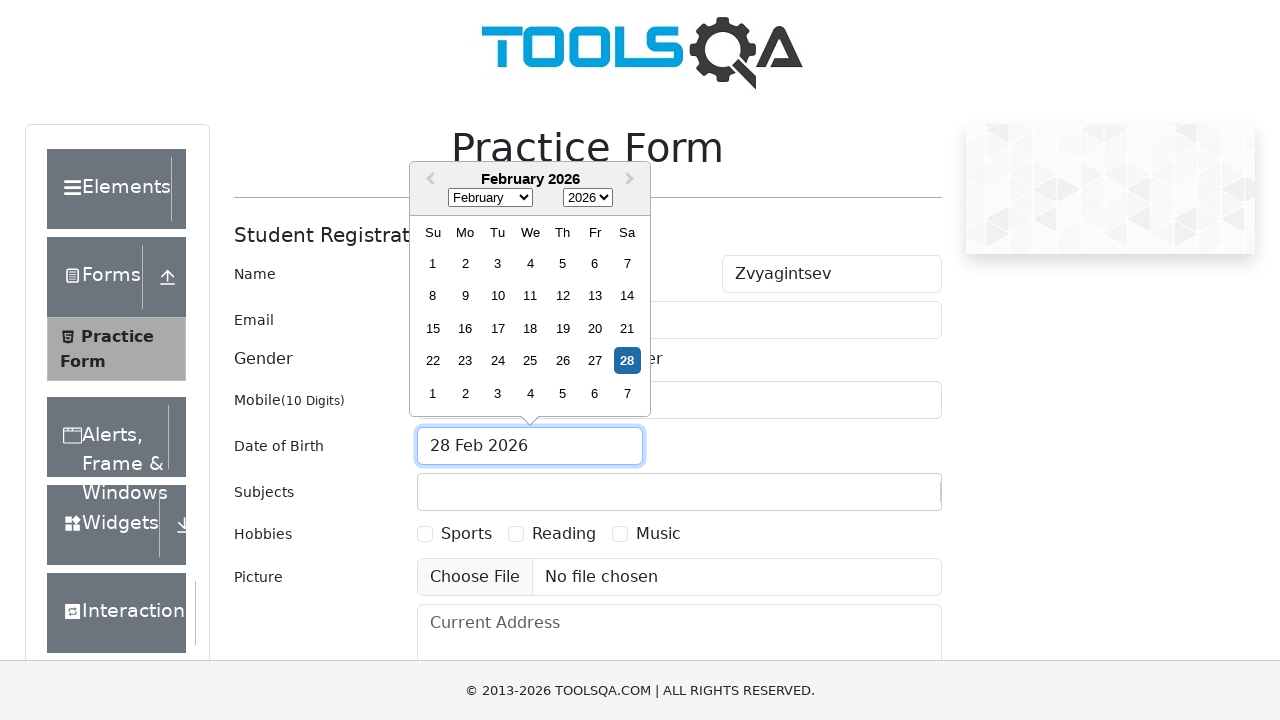

Selected May from month dropdown on .react-datepicker__month-select
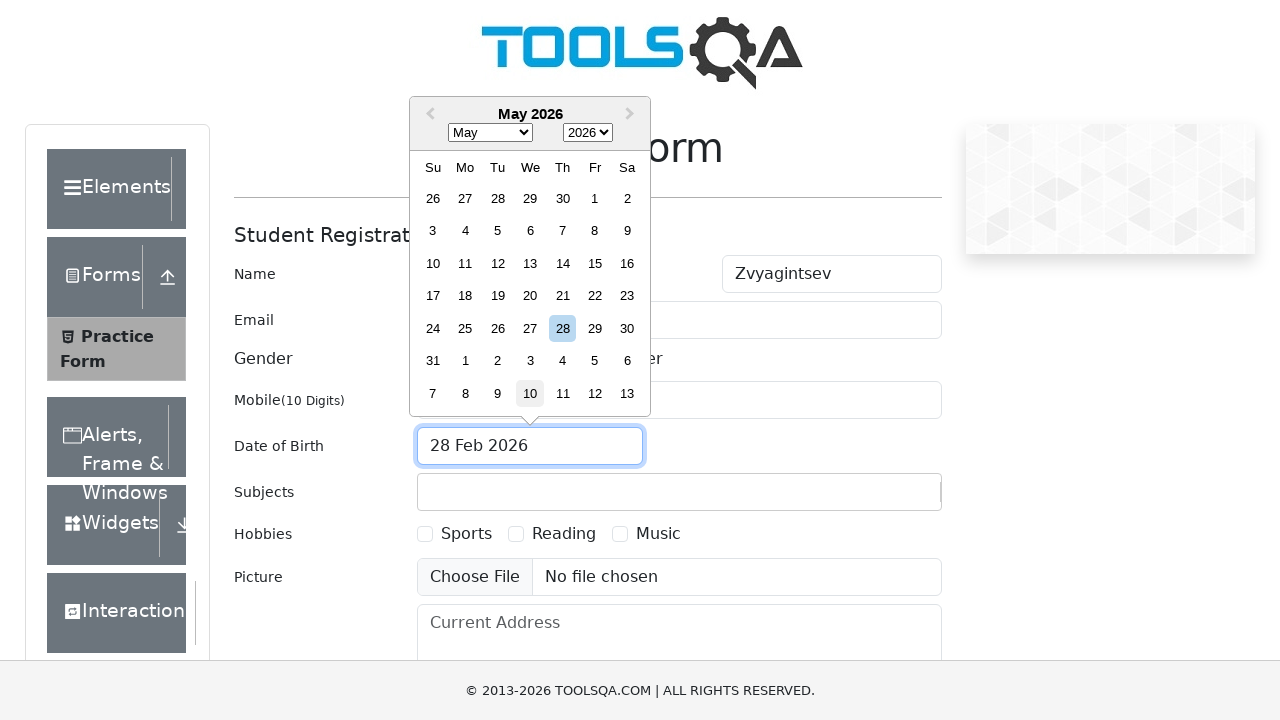

Selected 1993 from year dropdown on .react-datepicker__year-select
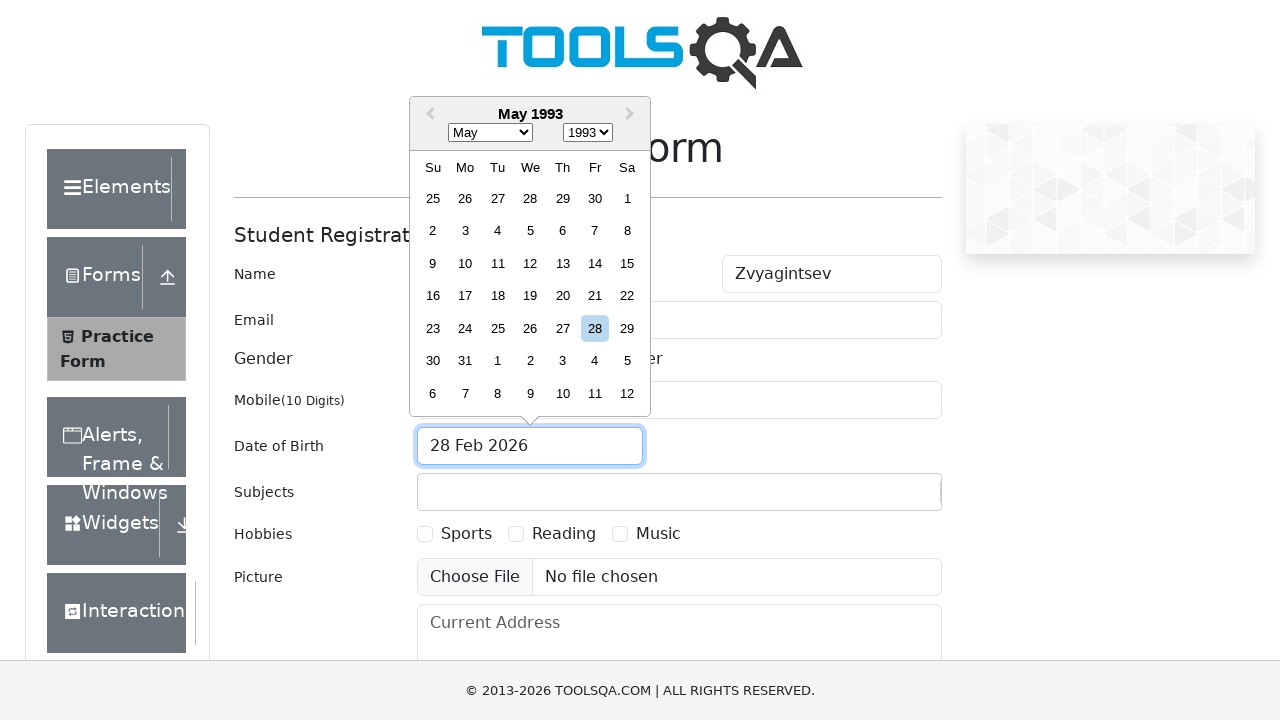

Selected day 13 from date picker at (562, 263) on .react-datepicker__day--013:not(.react-datepicker__day--outside-month)
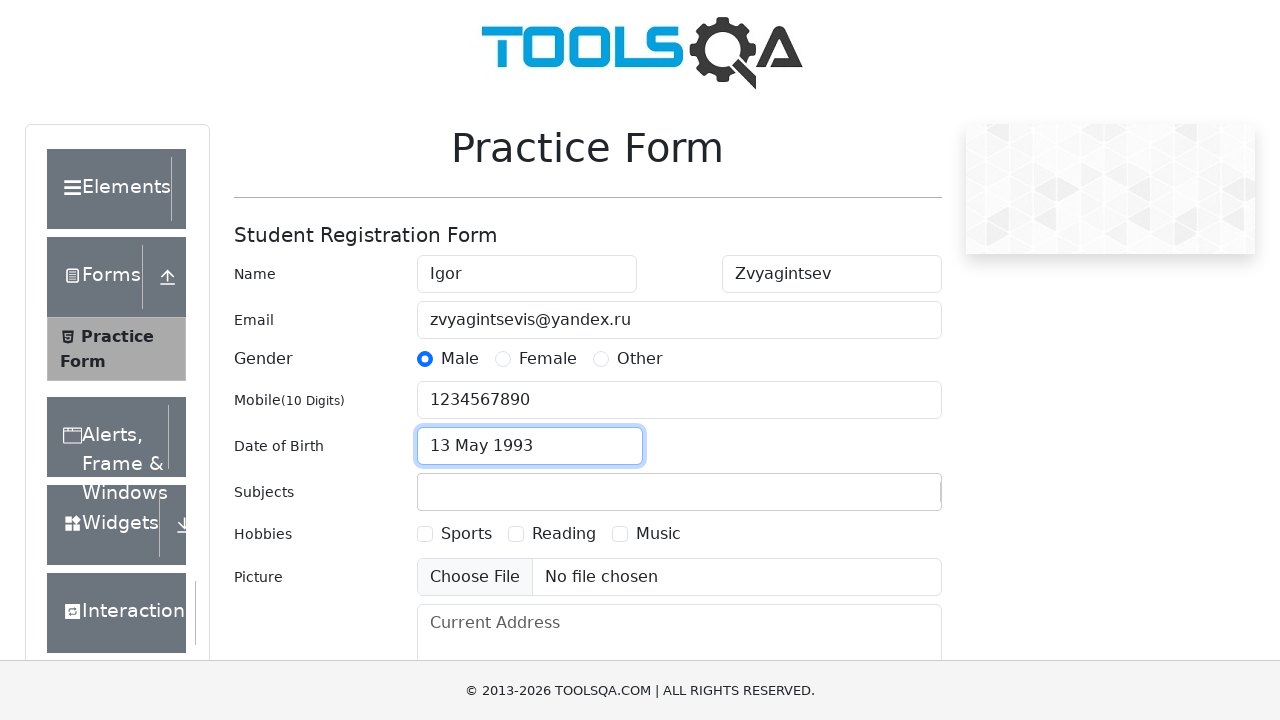

Filled subjects field with 'Commerce' on #subjectsInput
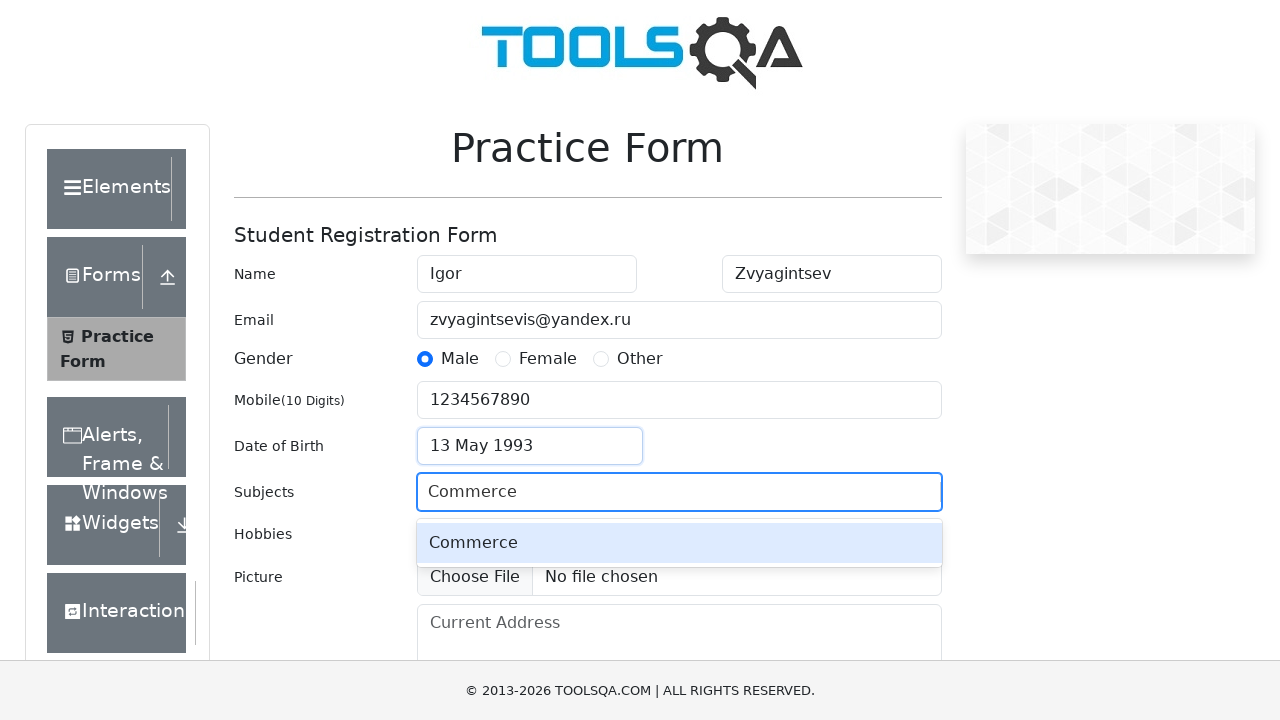

Pressed Enter to confirm subject selection
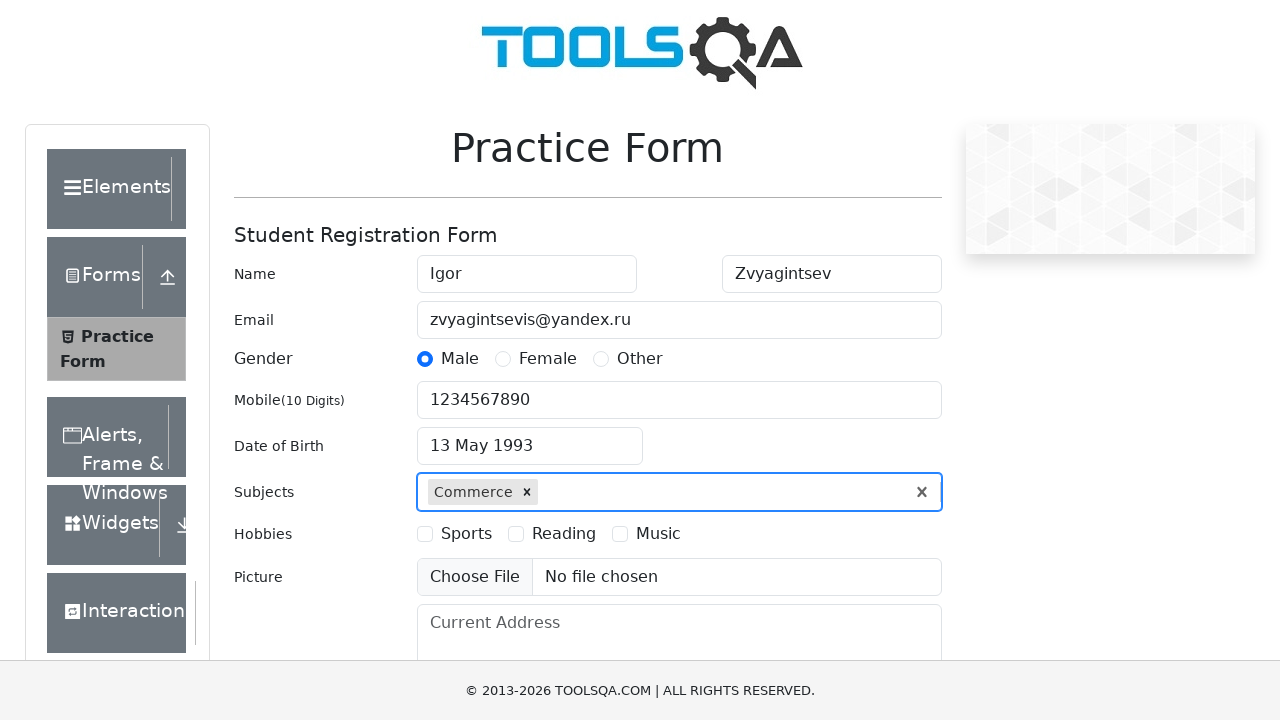

Selected Sports hobby checkbox at (466, 534) on label[for='hobbies-checkbox-1']
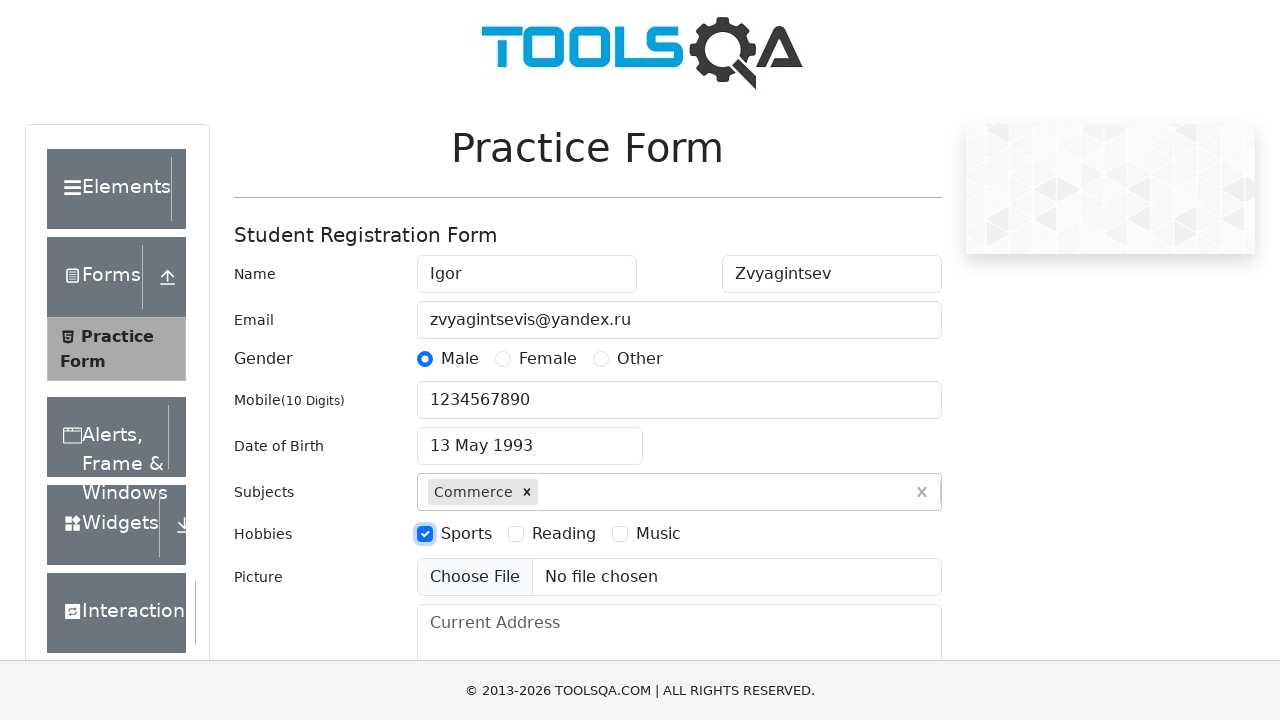

Selected Music hobby checkbox at (658, 534) on label[for='hobbies-checkbox-3']
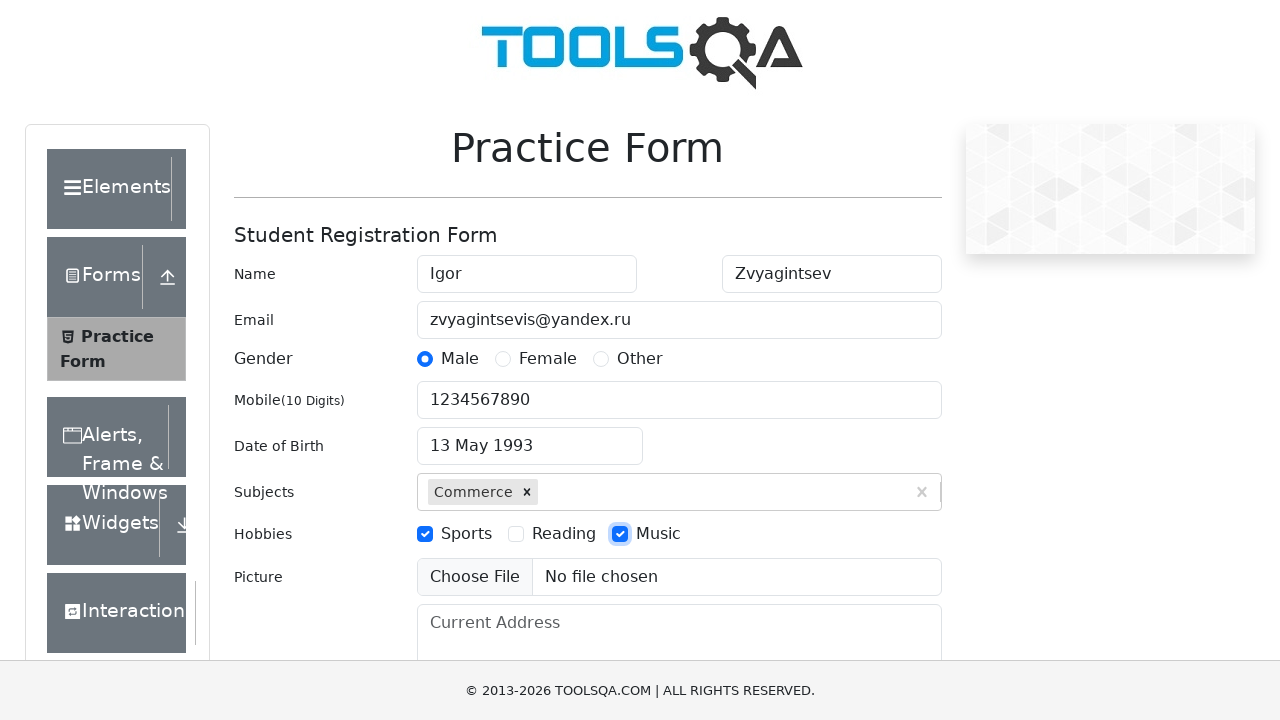

Filled current address field with 'Moscow' on #currentAddress
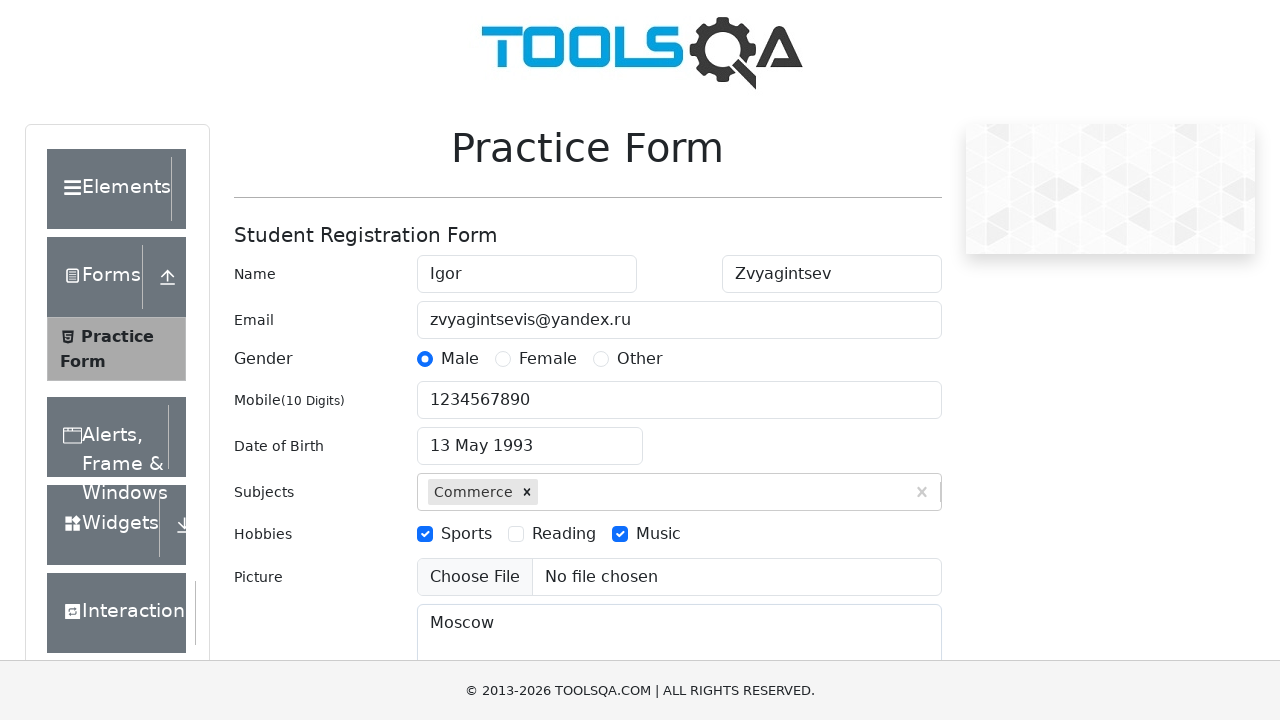

Clicked on state dropdown at (527, 437) on #state
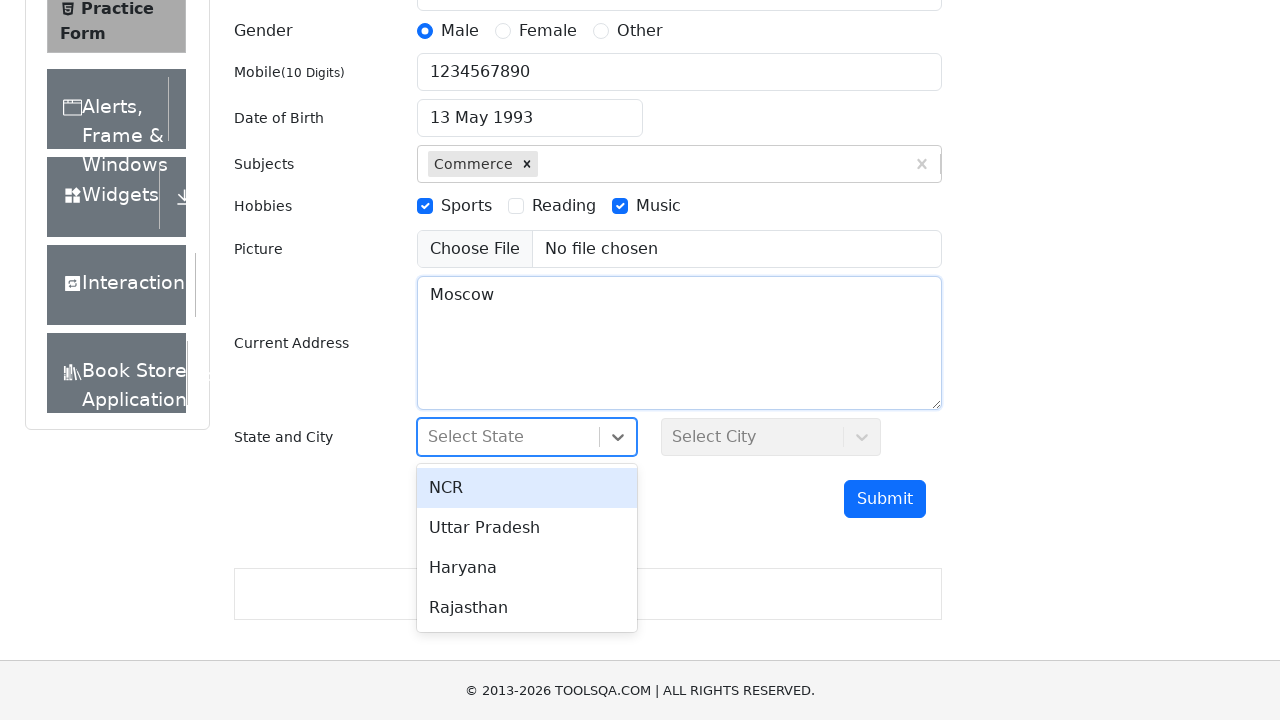

Selected NCR from state dropdown at (527, 488) on #react-select-3-option-0
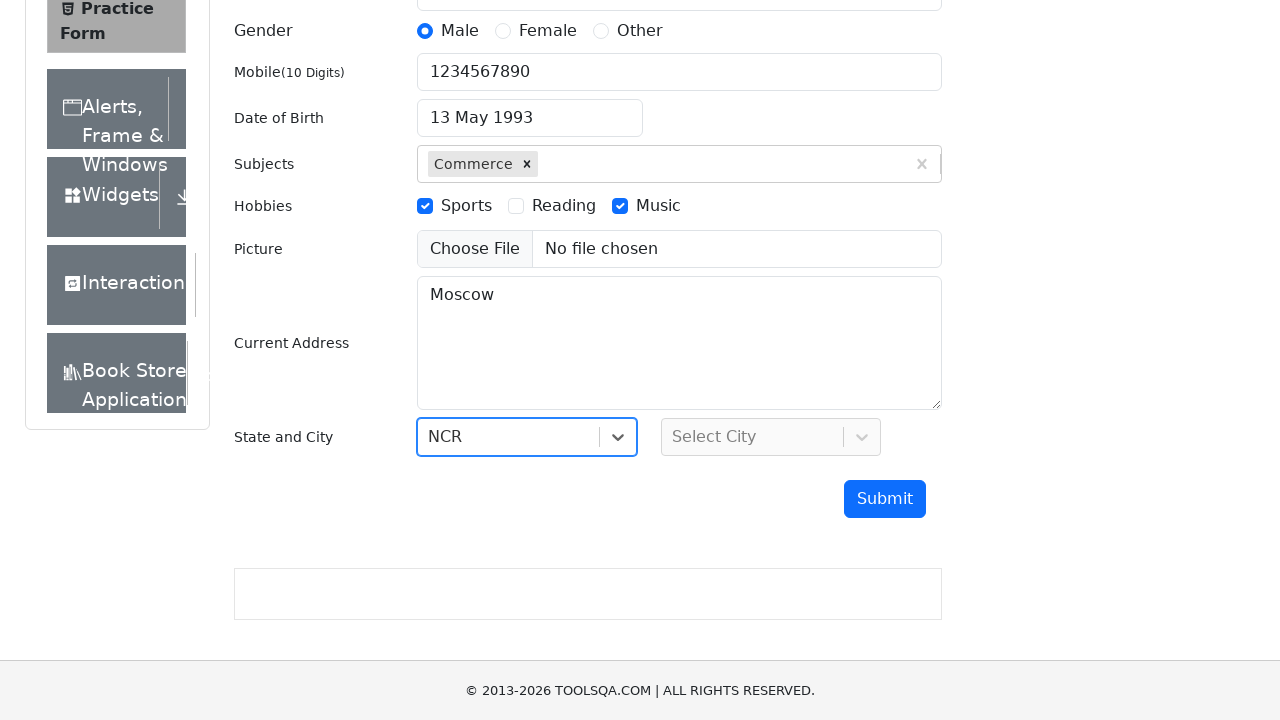

Clicked on city dropdown at (771, 437) on #city
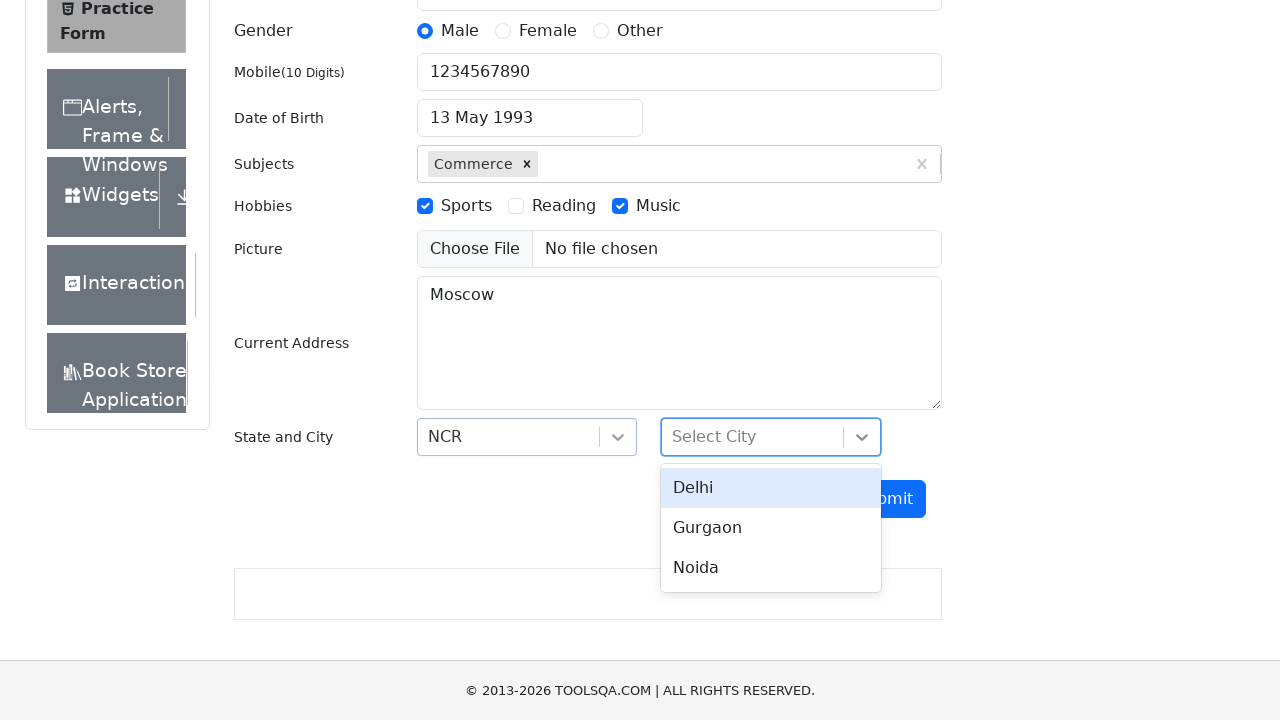

Selected Delhi from city dropdown at (771, 488) on #react-select-4-option-0
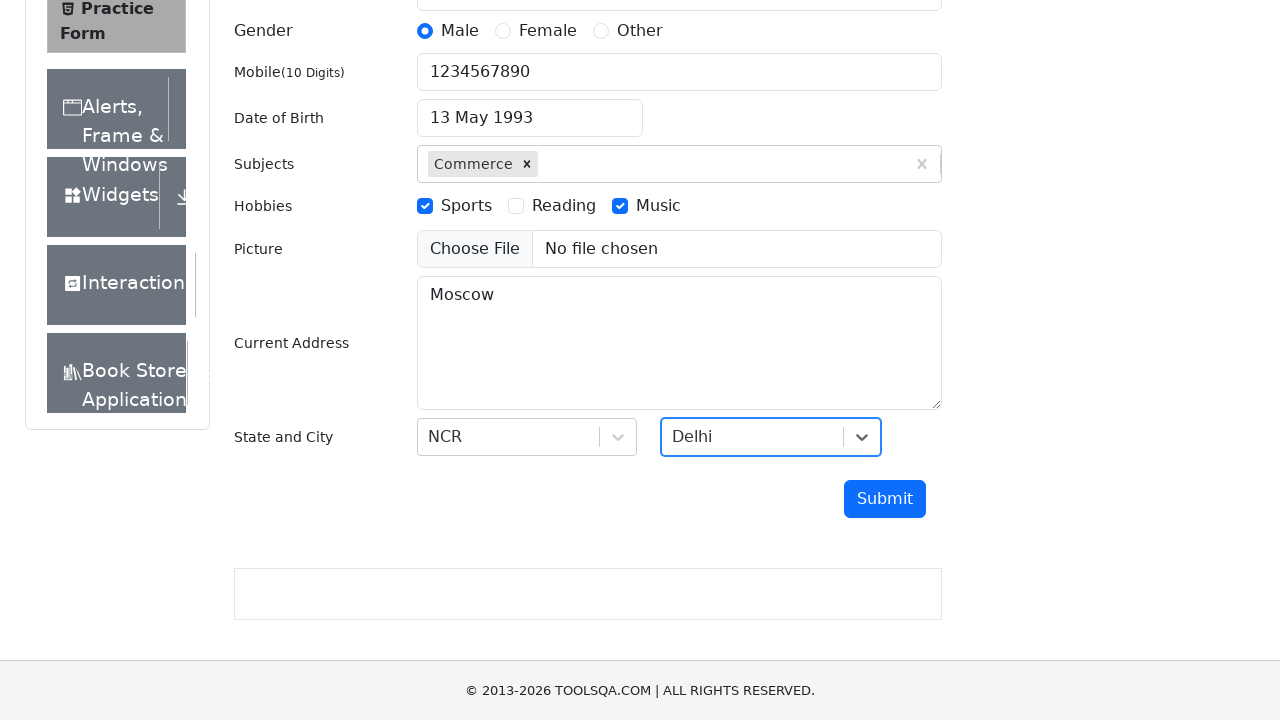

Clicked submit button to submit the registration form at (885, 499) on #submit
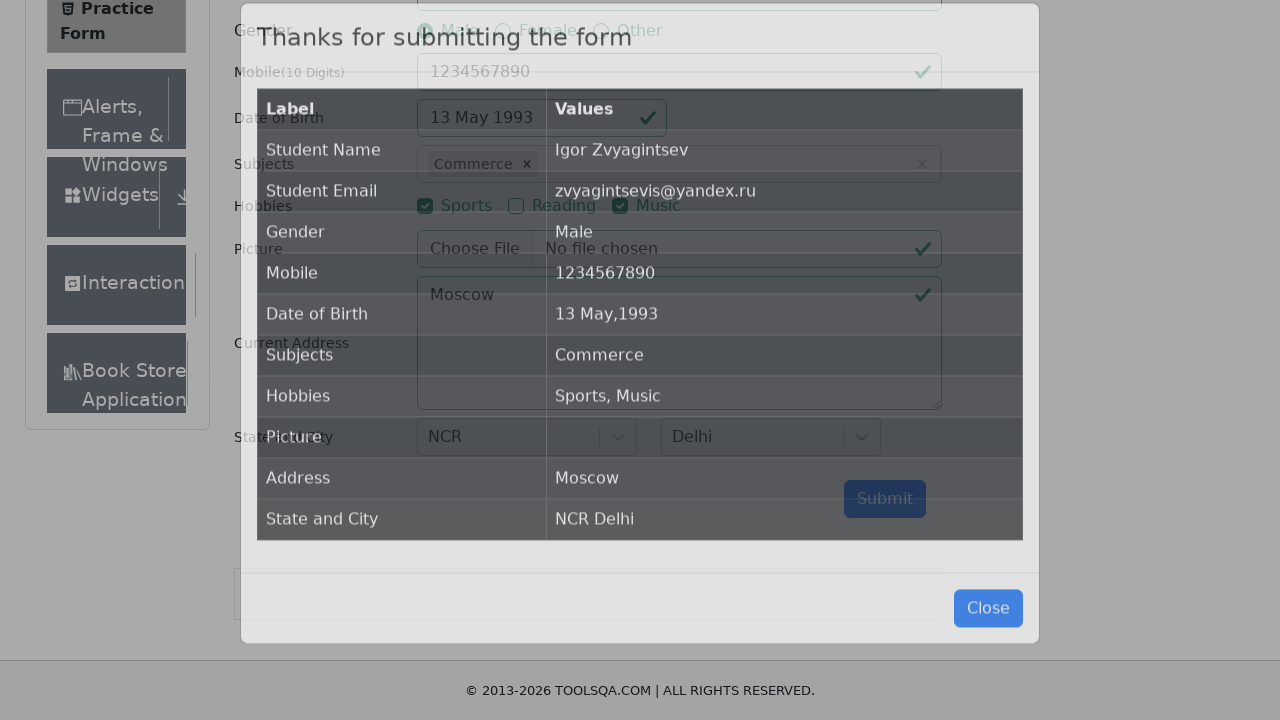

Confirmation modal appeared with submission details
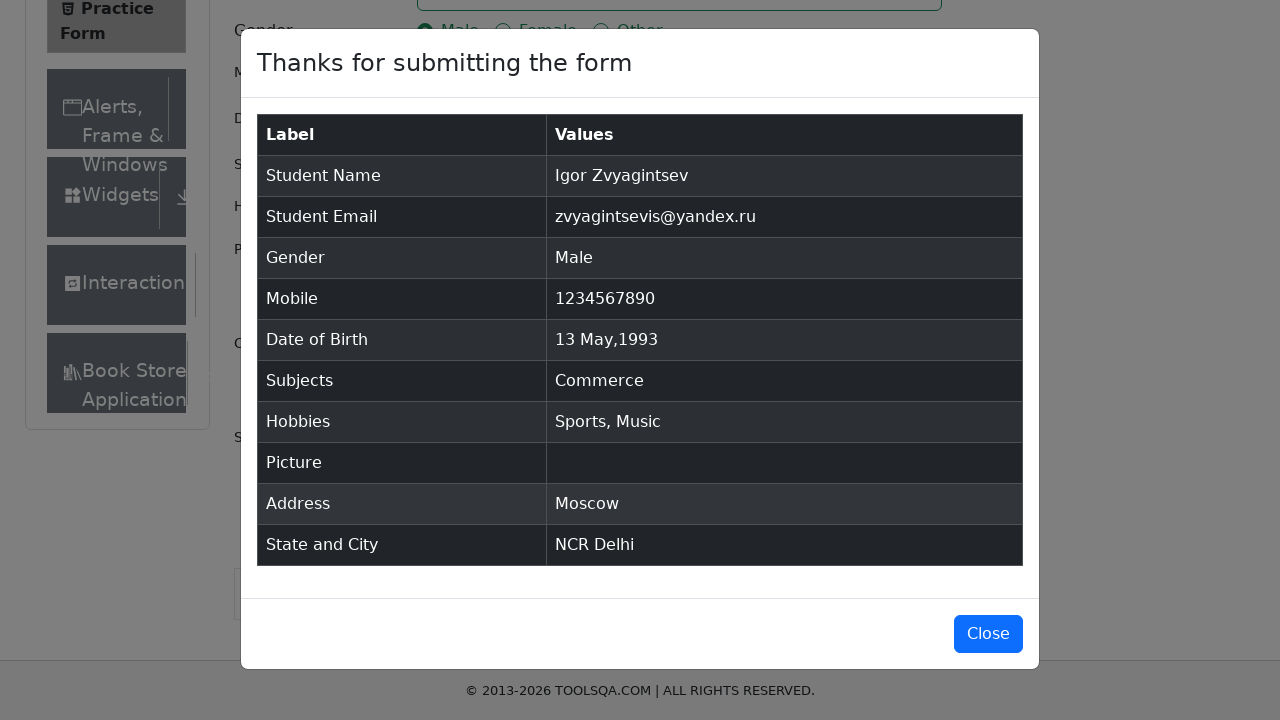

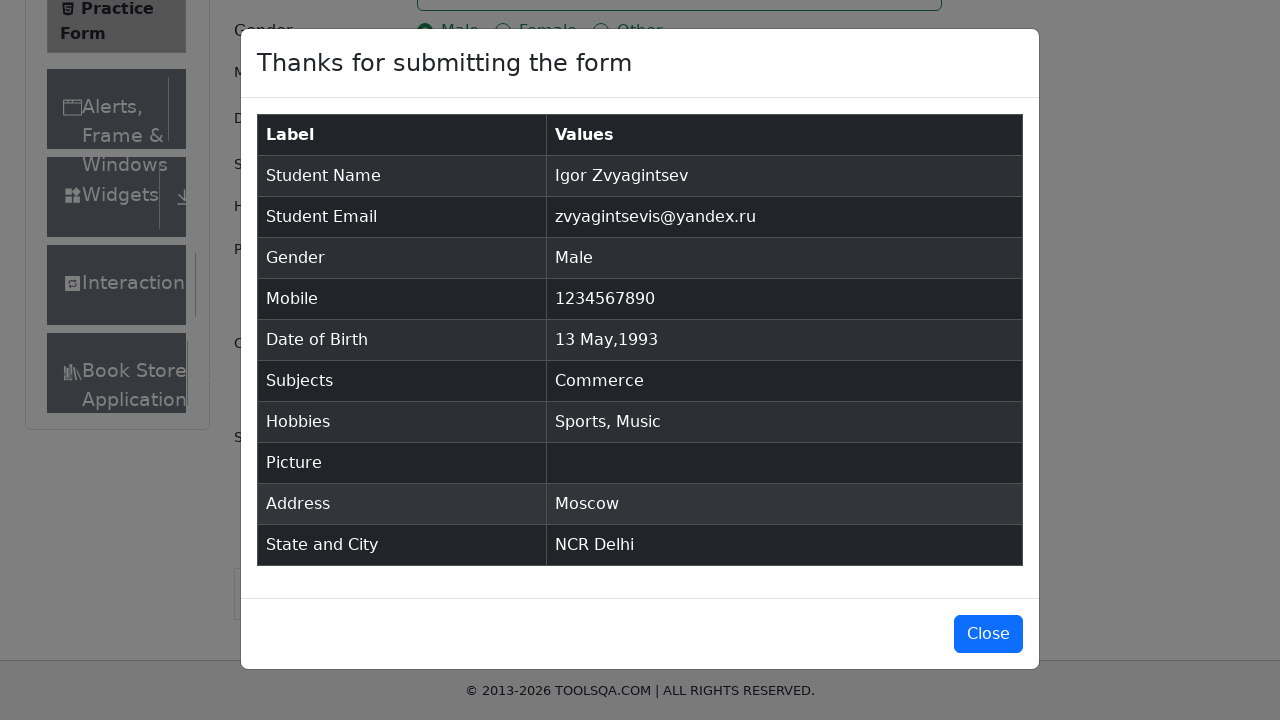